Navigates to python.org and verifies that "Python" appears in the page title

Starting URL: http://www.python.org

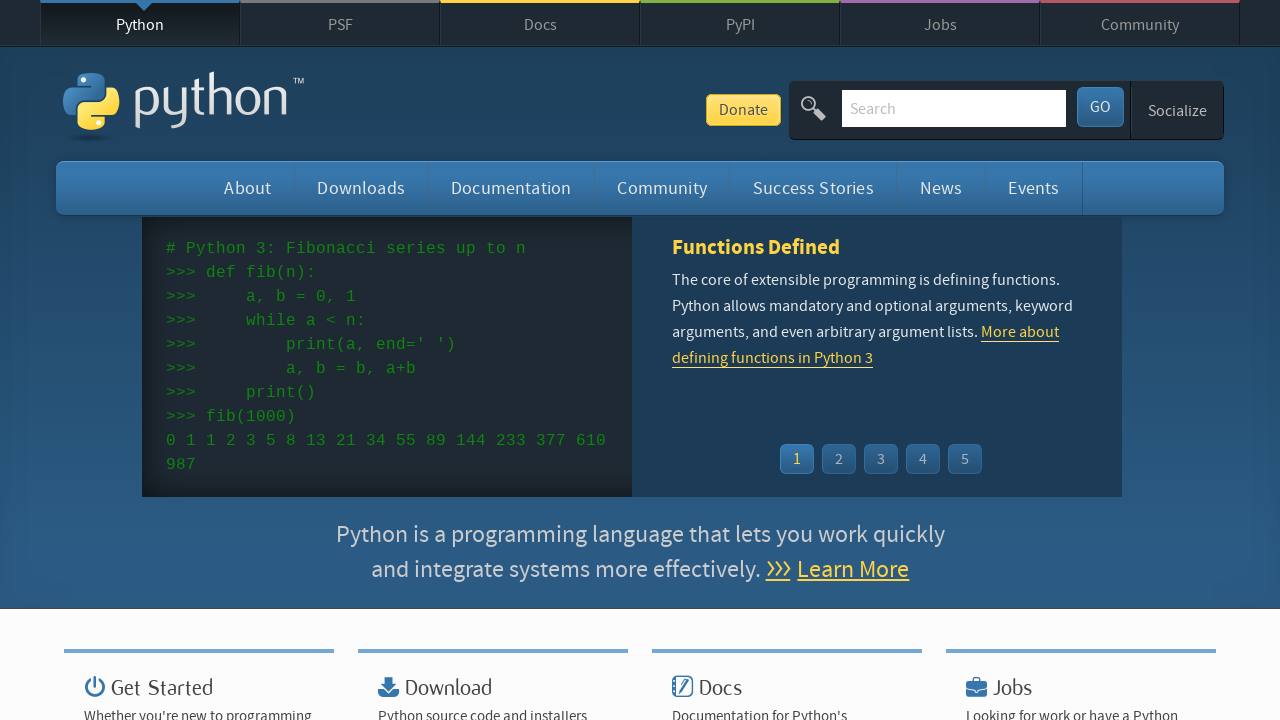

Navigated to http://www.python.org
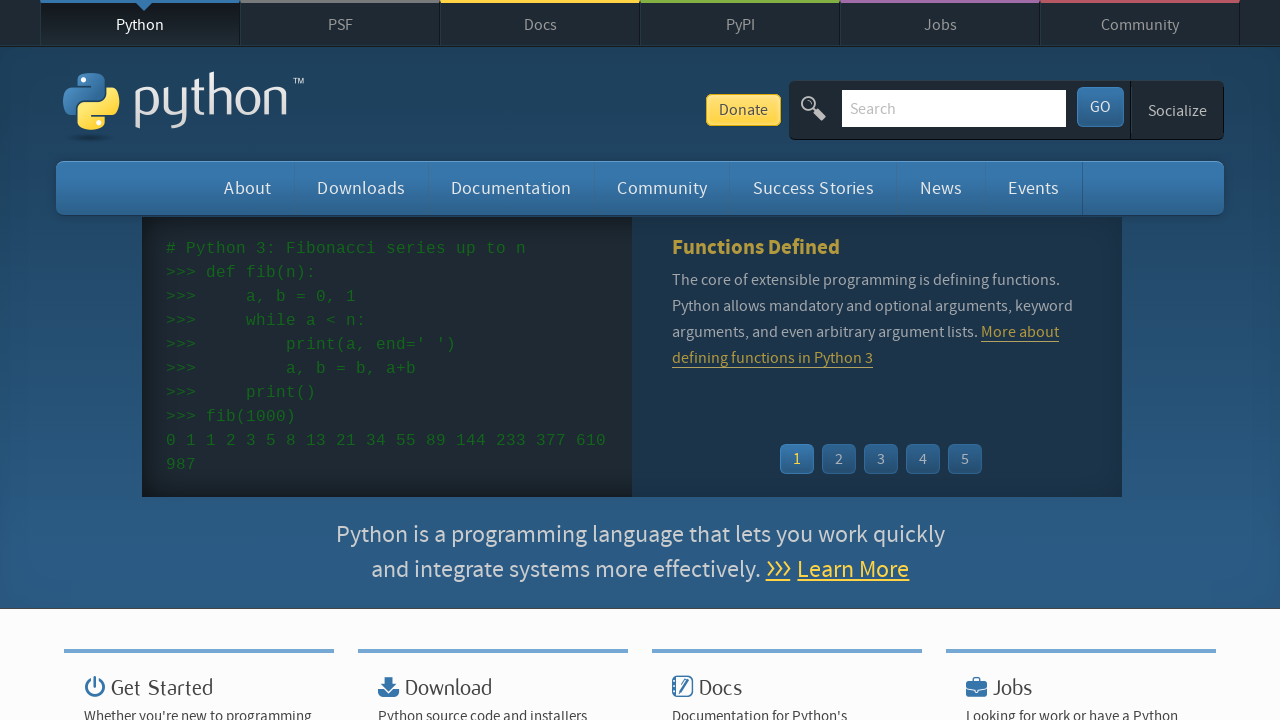

Waited for page to load (domcontentloaded)
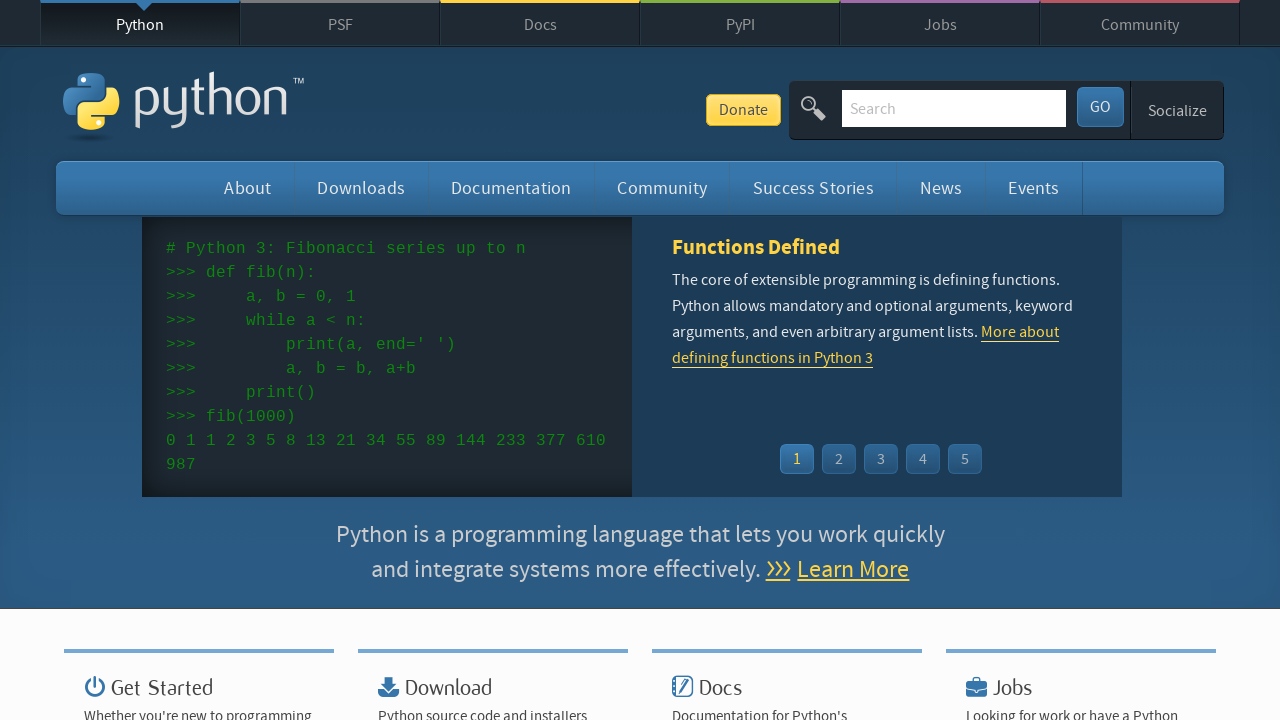

Verified that 'Python' appears in page title
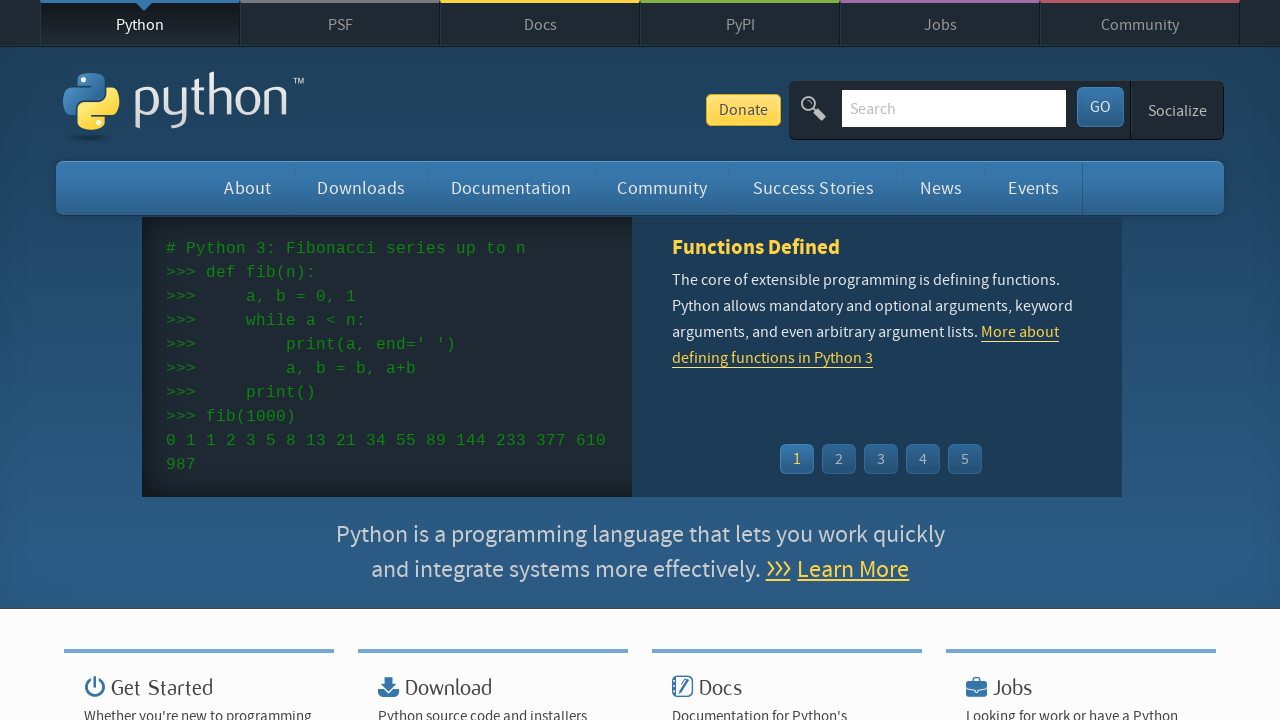

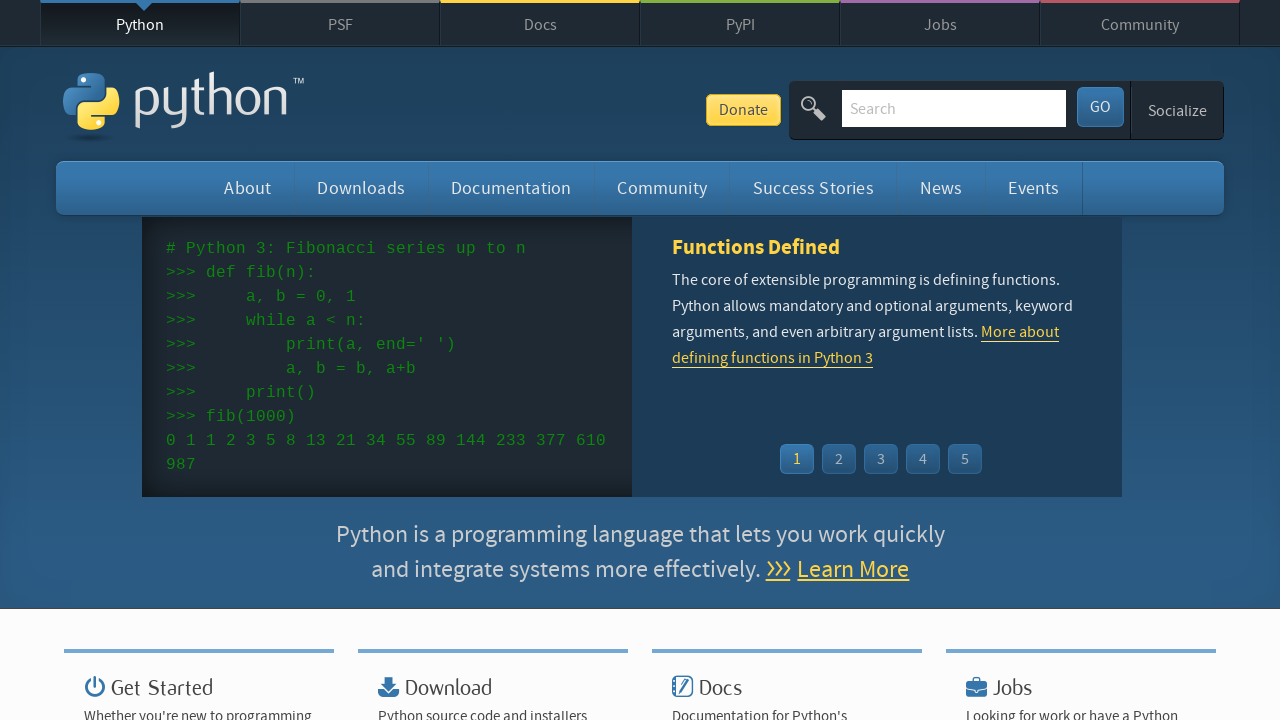